Tests standard click functionality by clicking a button and verifying the success message appears

Starting URL: https://demoqa.com/buttons

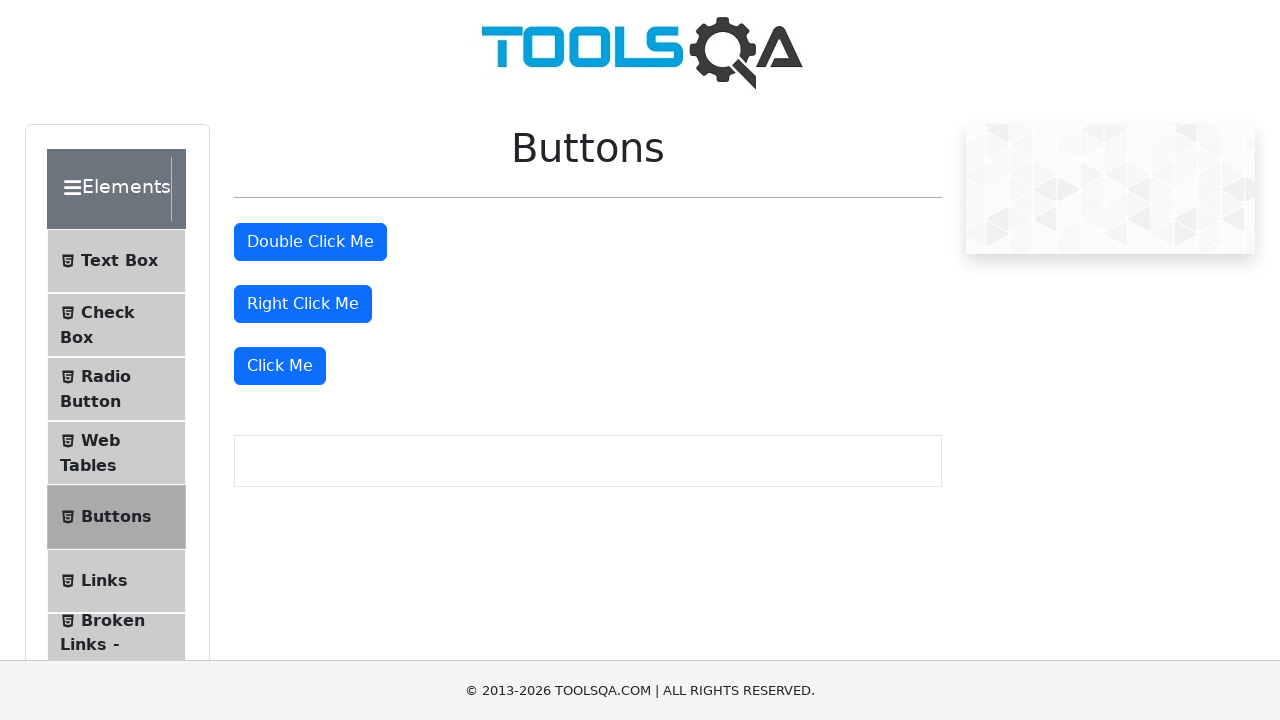

Clicked the 'Click Me' button at (280, 366) on xpath=//button[text()='Click Me']
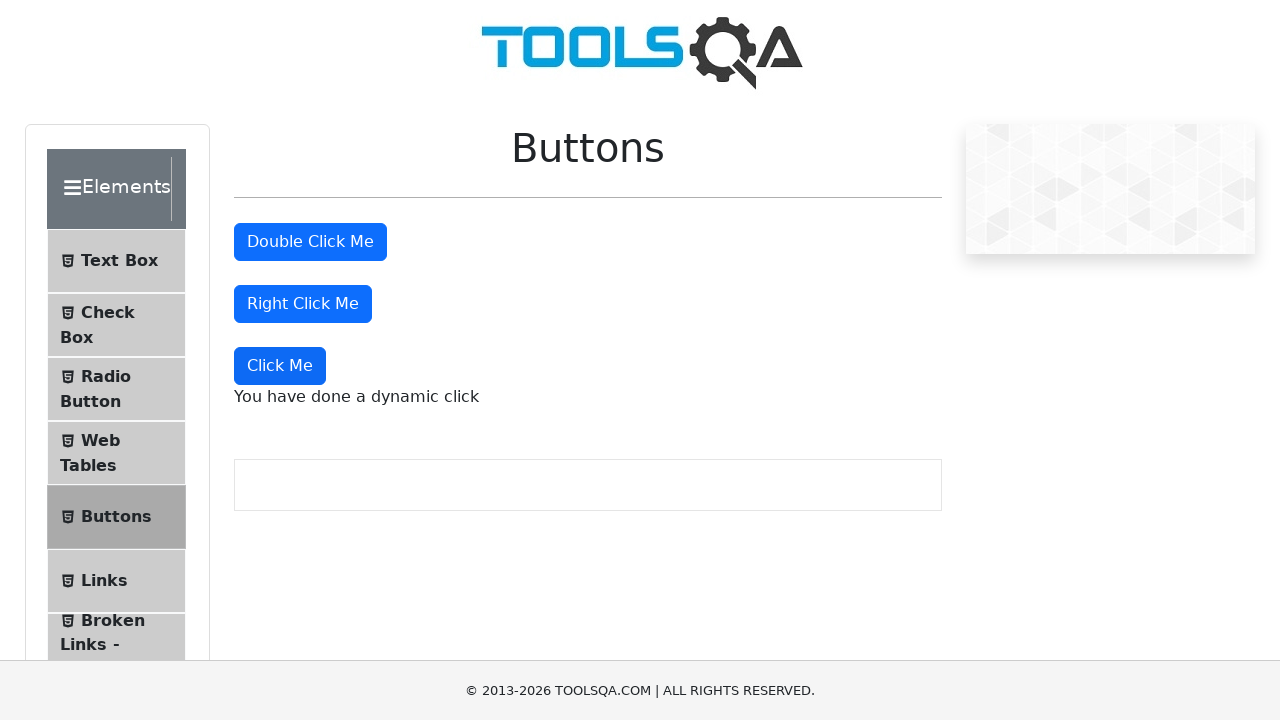

Success message appeared after clicking button
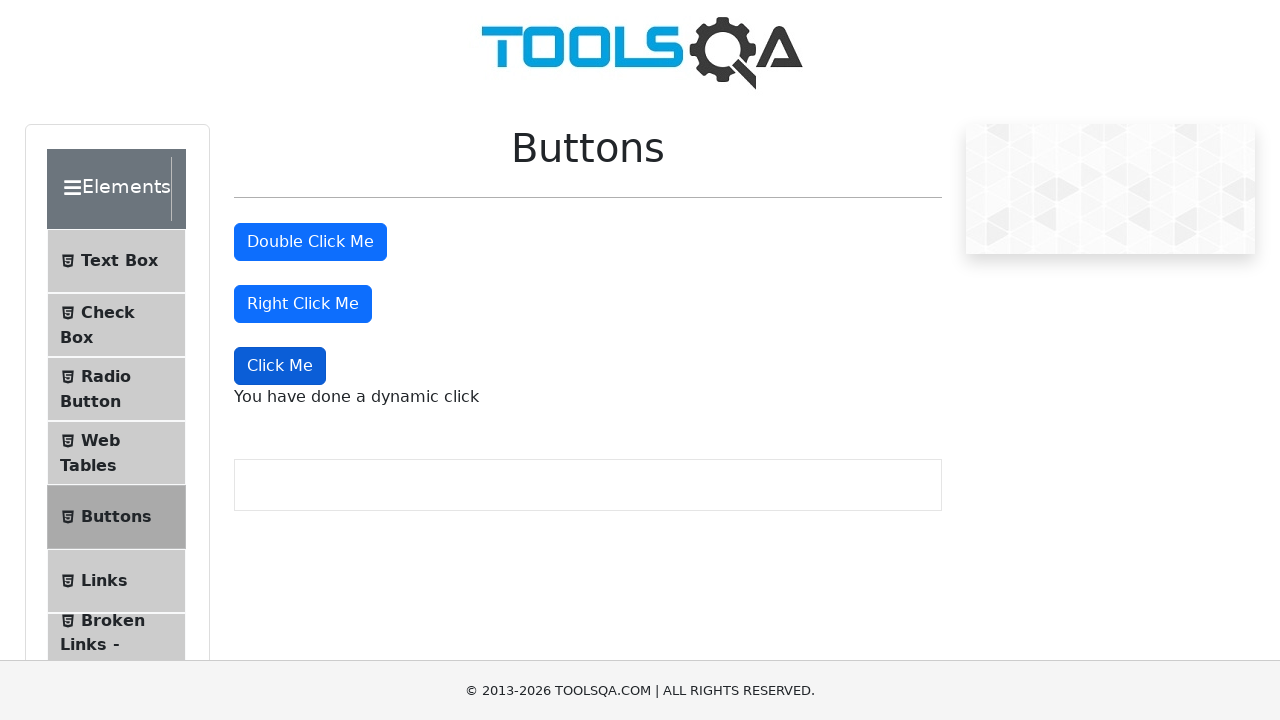

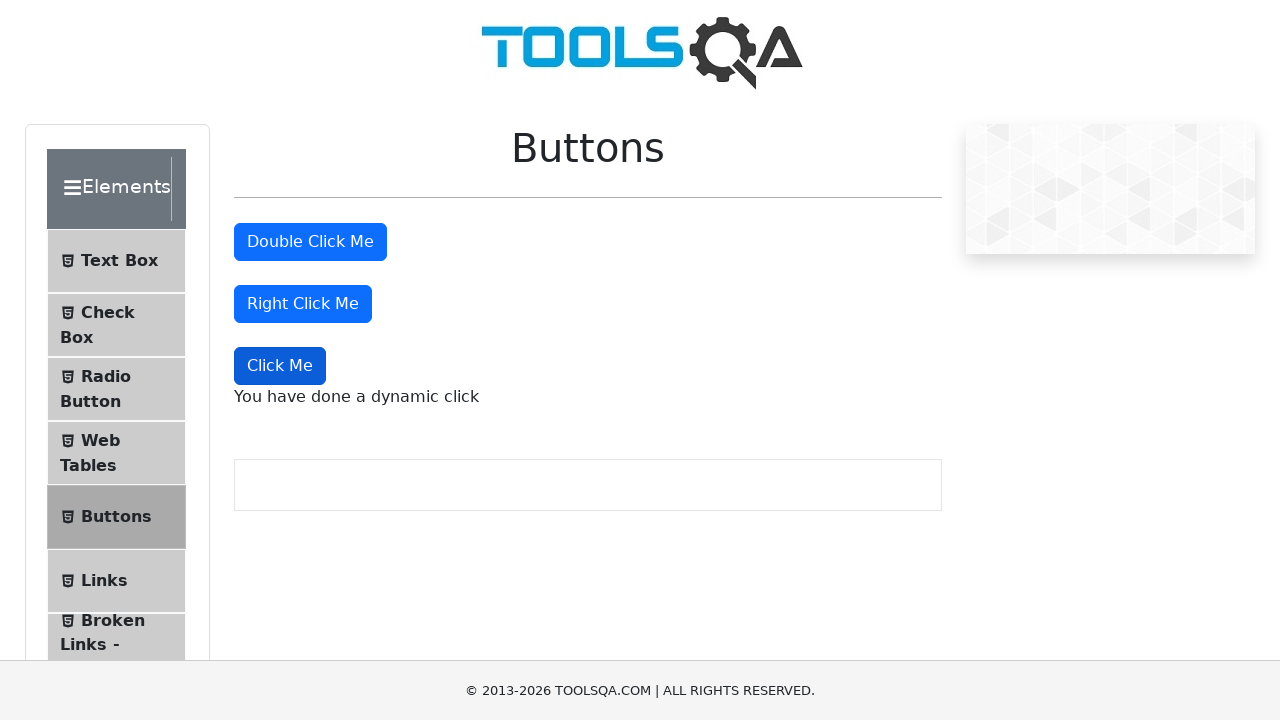